Tests registration form validation with invalid email format, verifying email validation error messages

Starting URL: https://alada.vn/tai-khoan/dang-ky.html

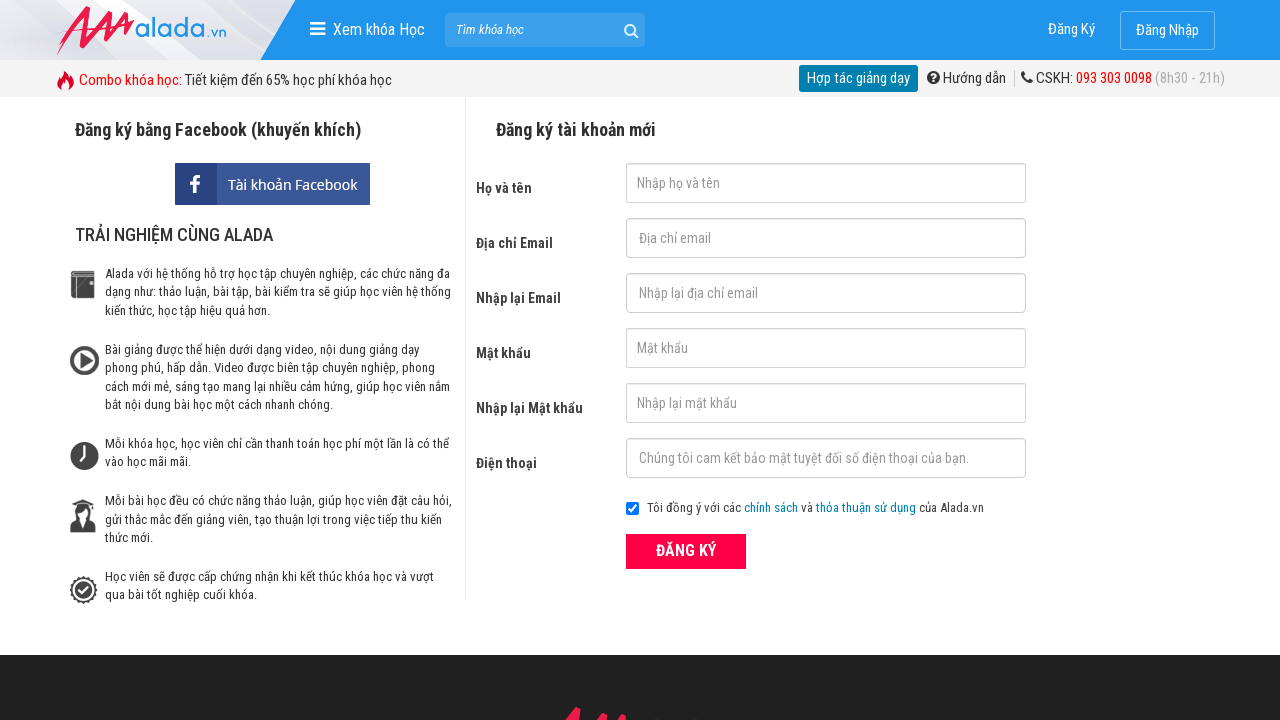

Filled first name field with 'nguyen van a' on #txtFirstname
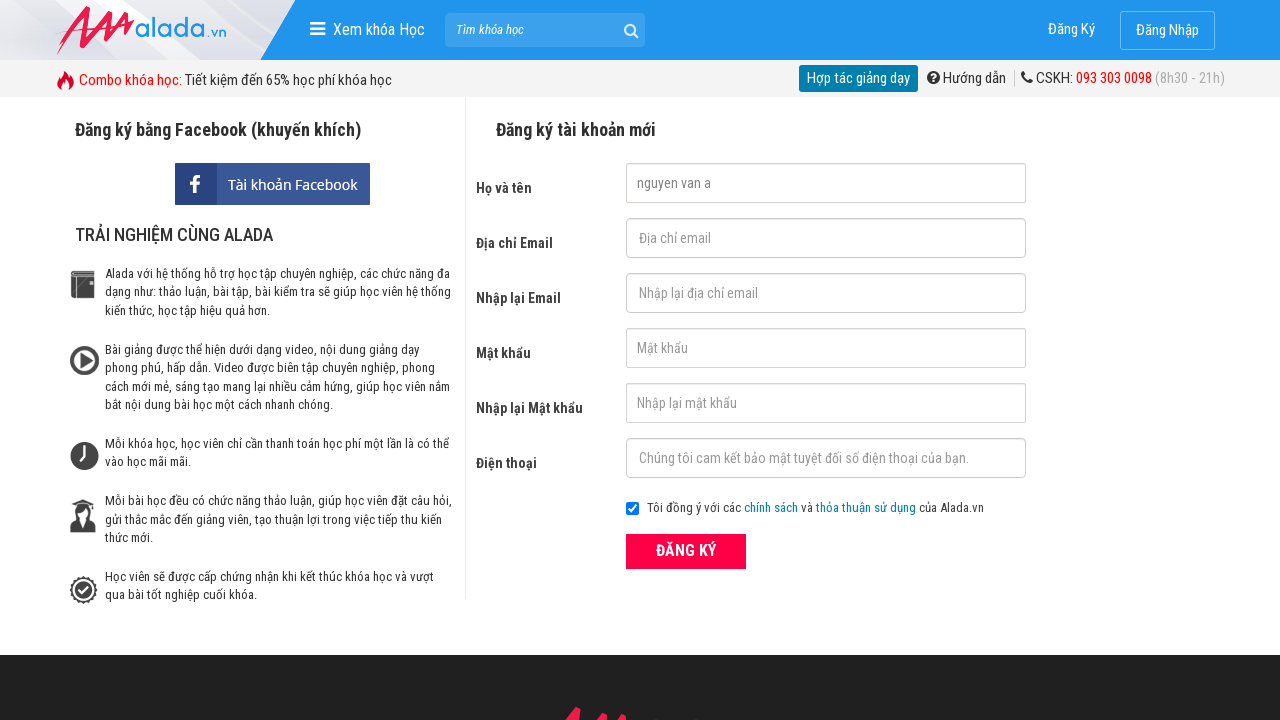

Filled email field with invalid format 'abc' on #txtEmail
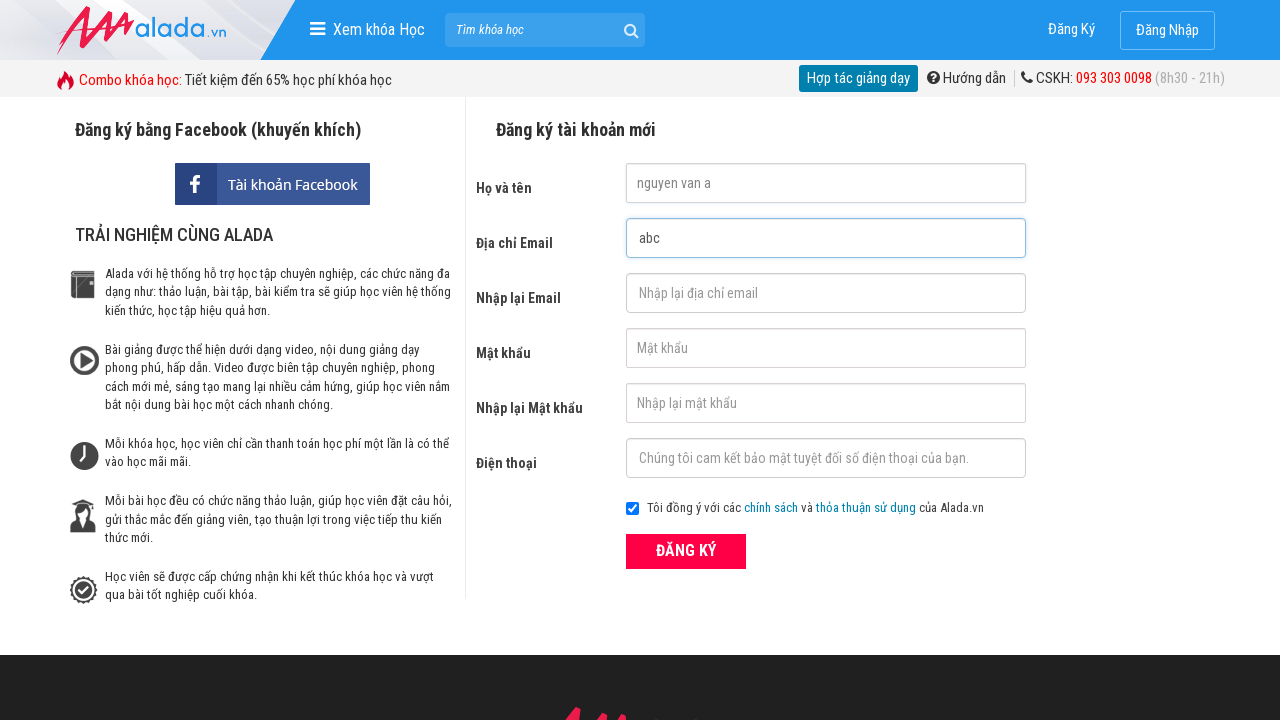

Filled confirm email field with 'abc' on #txtCEmail
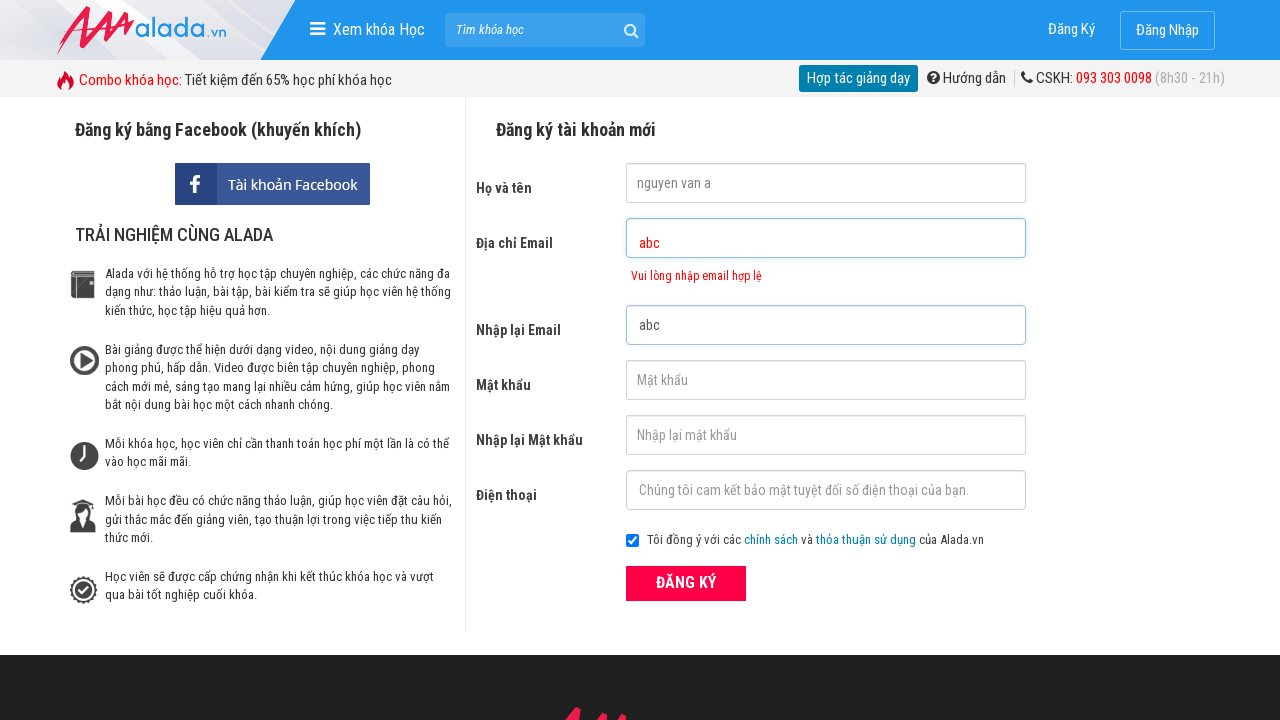

Filled password field with '123456' on #txtPassword
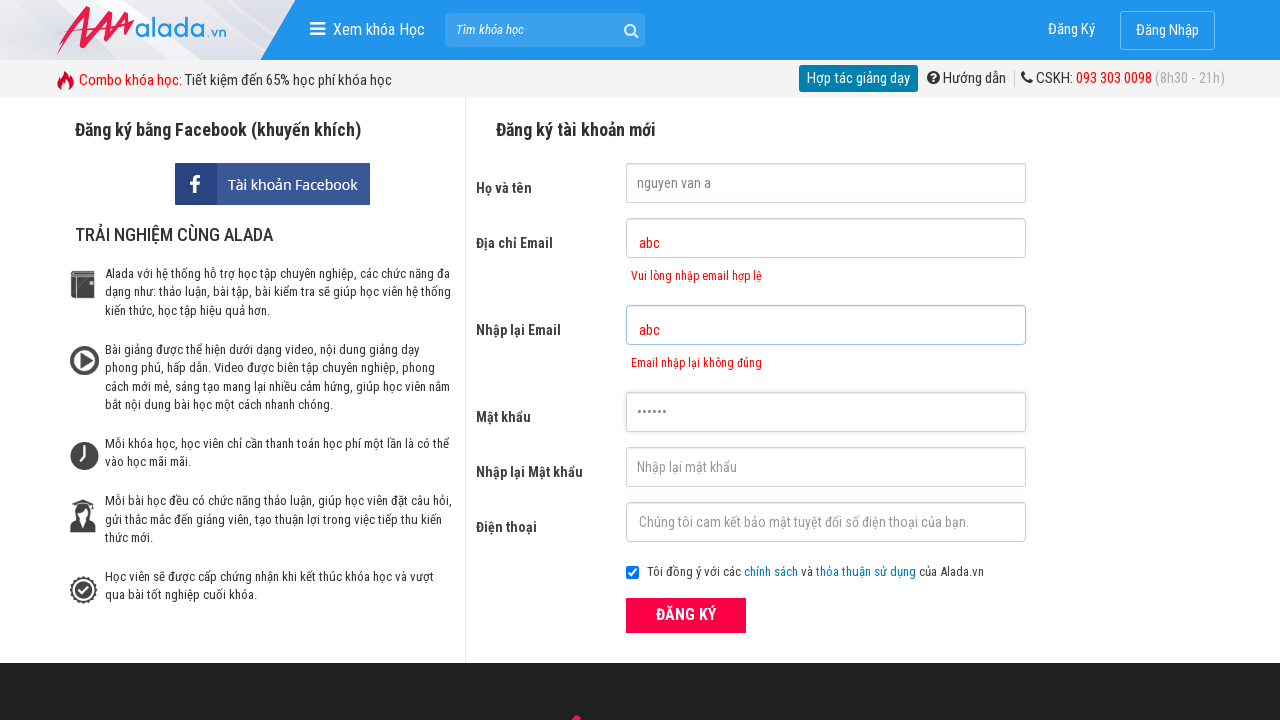

Filled confirm password field with '123456' on #txtCPassword
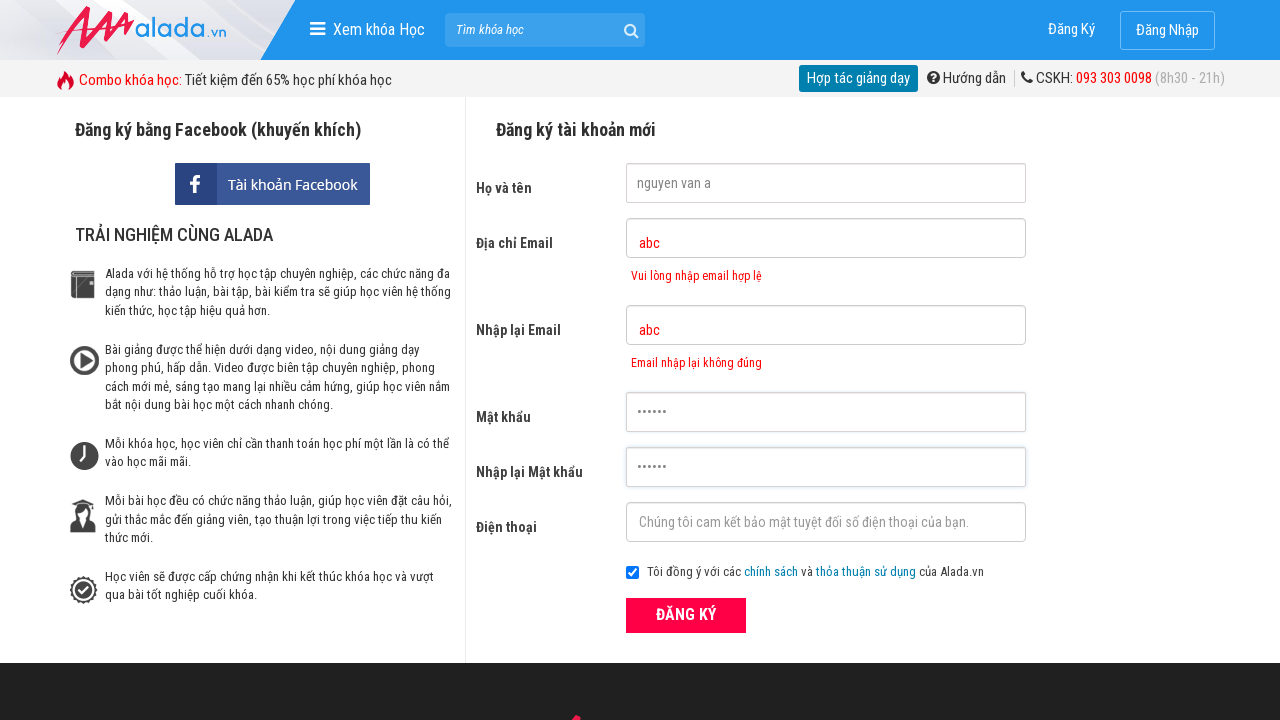

Filled phone number field with '09349598868' on #txtPhone
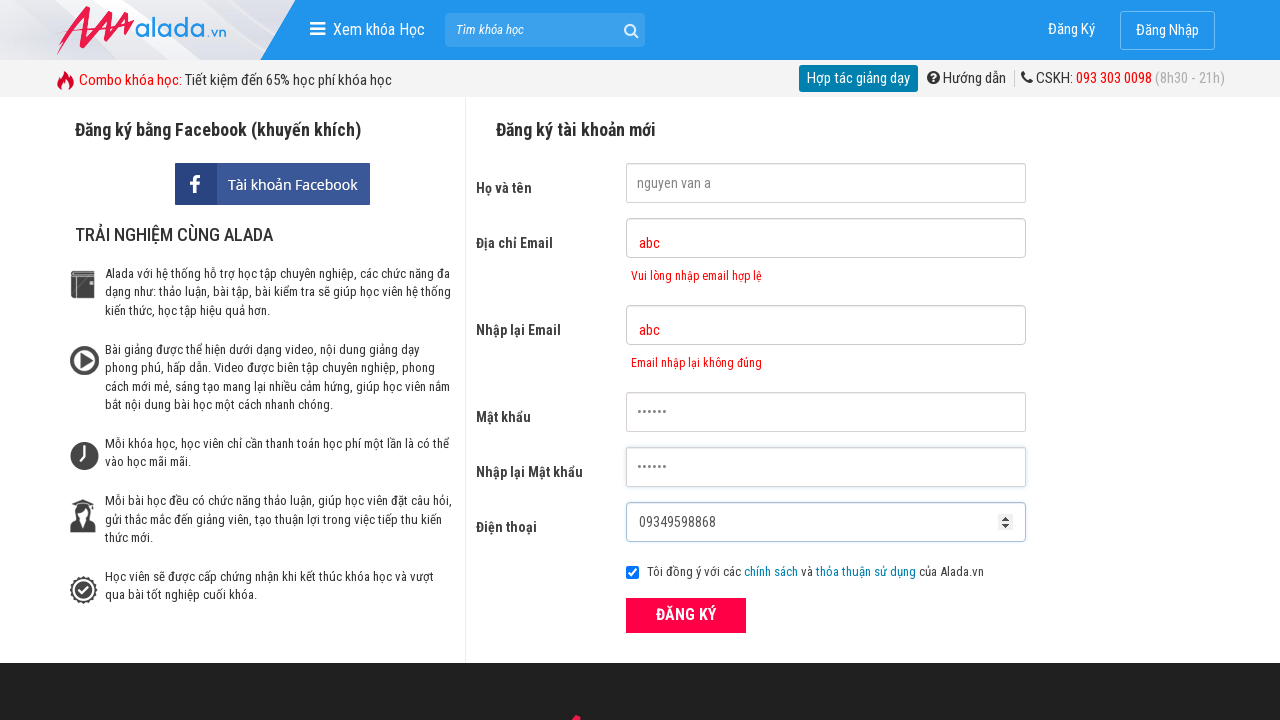

Clicked ĐĂNG KÝ (register) button at (686, 615) on xpath=//form[@id='frmLogin']//button[text()='ĐĂNG KÝ']
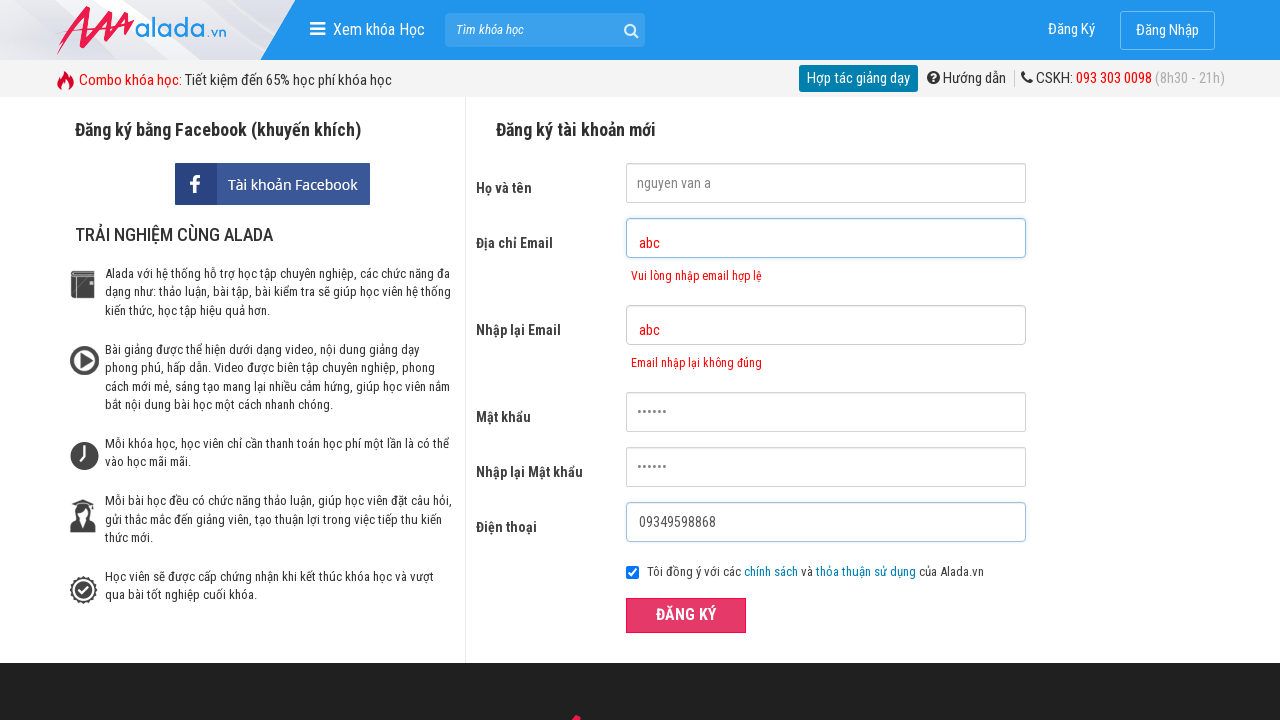

Email validation error message appeared
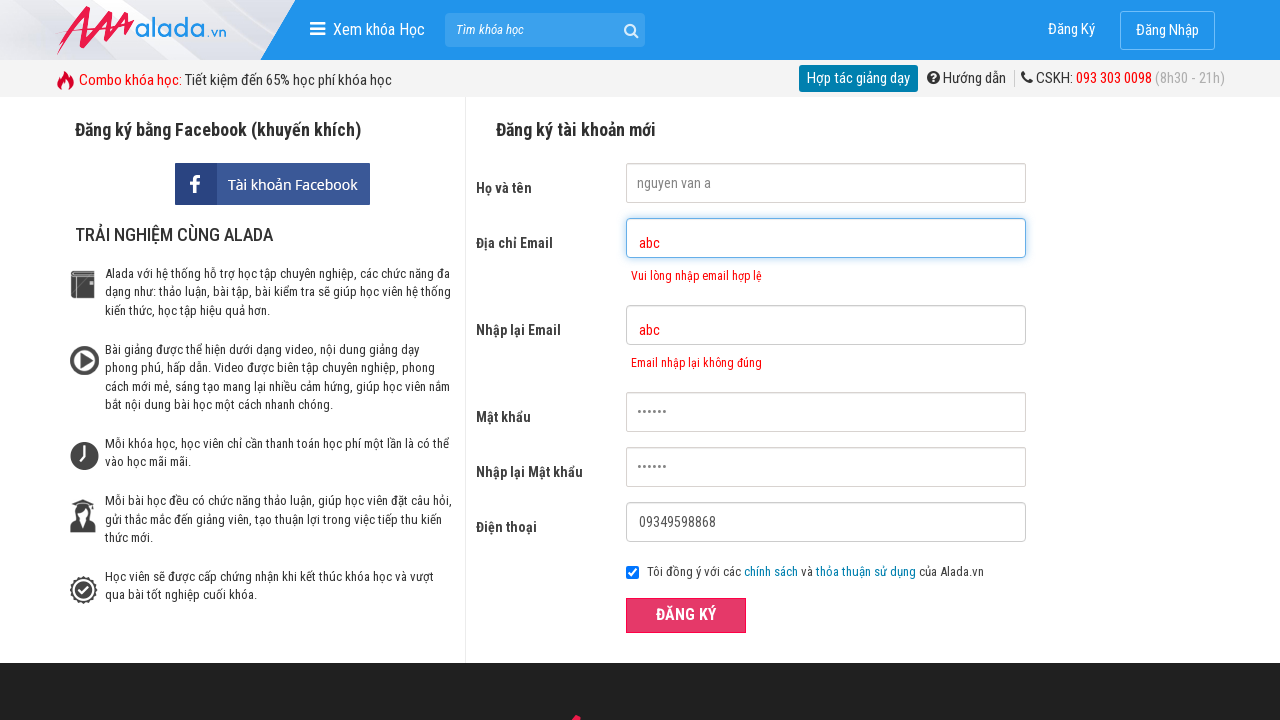

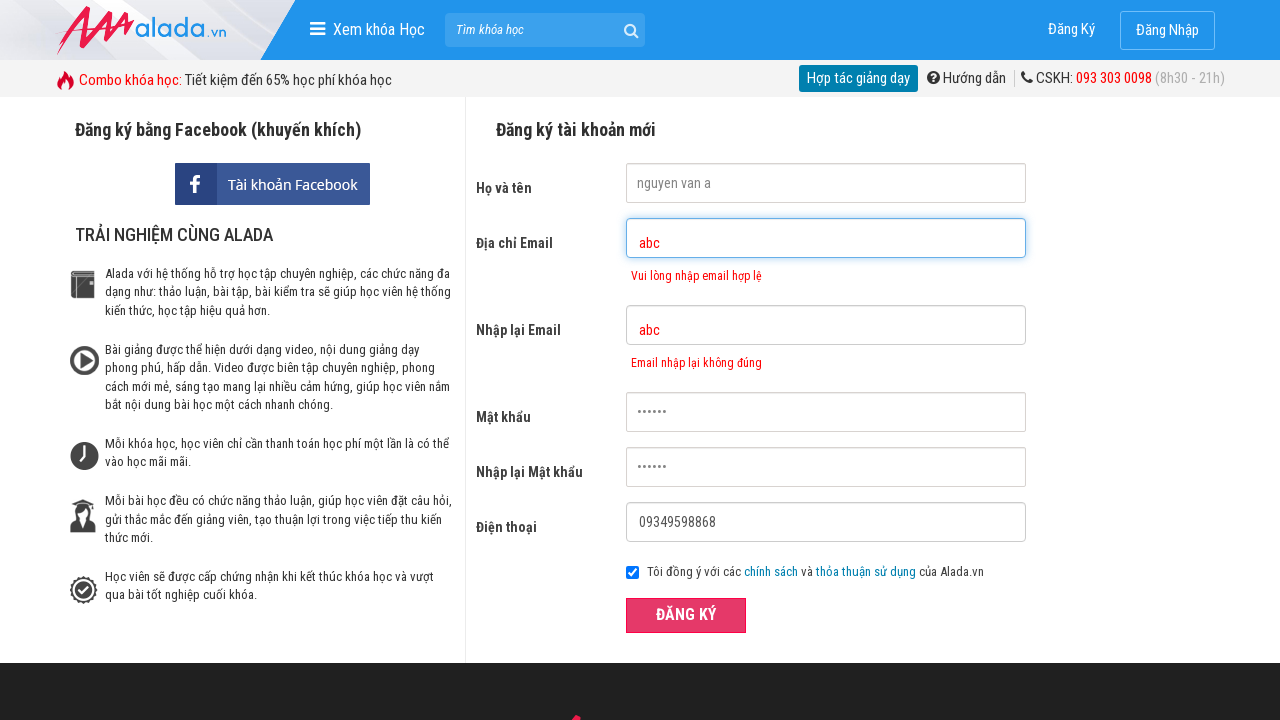